Tests adding an iPhone 11 product to the shopping cart on the BrowserStack demo e-commerce site

Starting URL: https://bstackdemo.com/

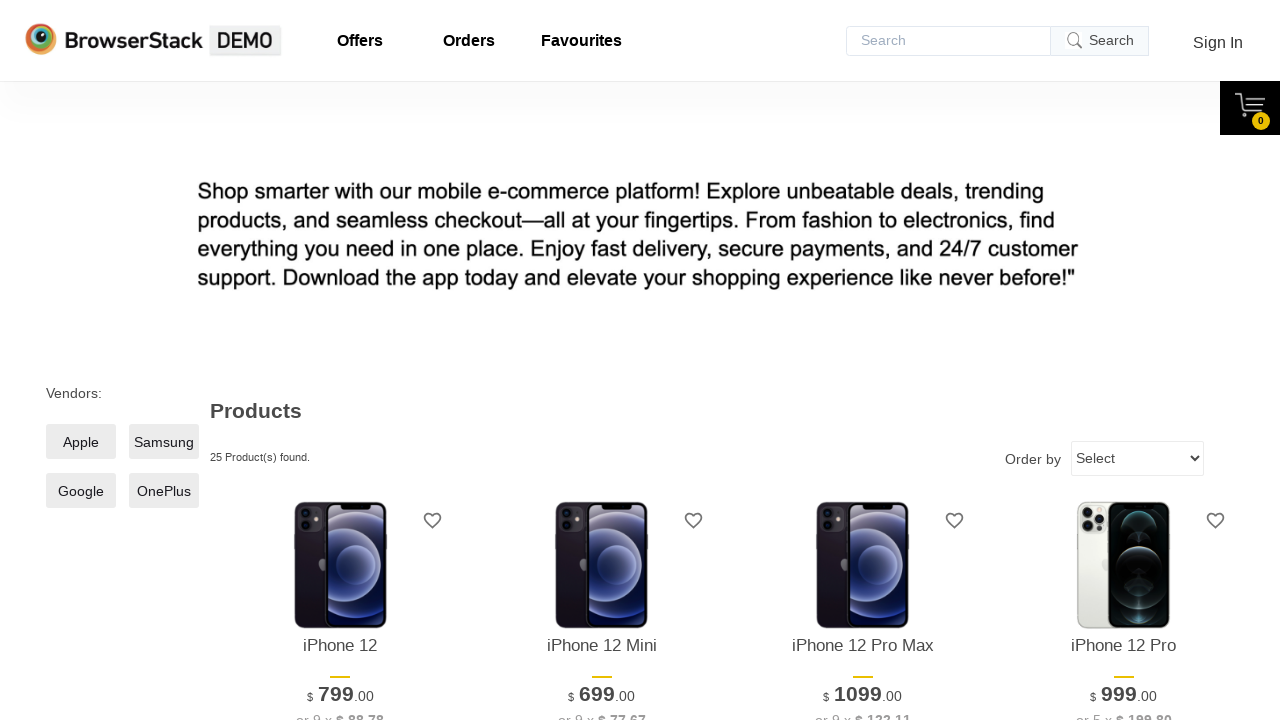

Navigated to BrowserStack demo e-commerce site
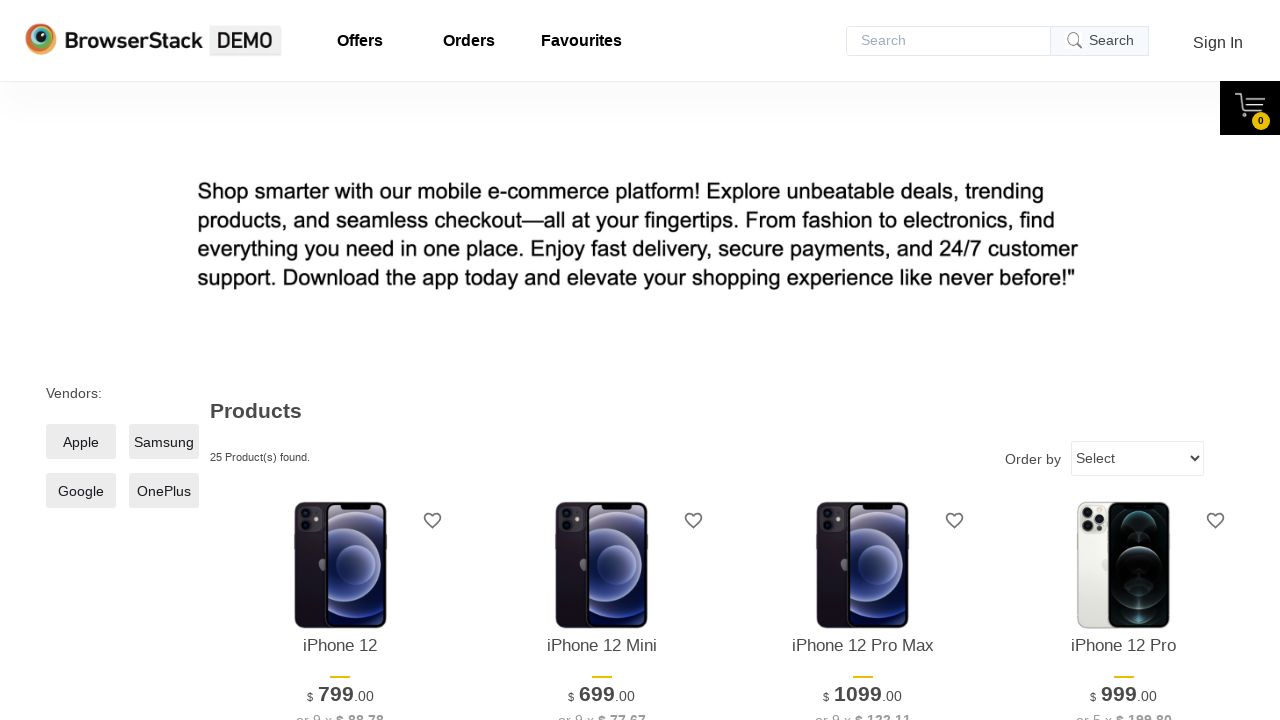

Clicked 'Add to cart' button for iPhone 11 at (340, 361) on xpath=//div[@data-sku='iPhone11-device-info.png']//div[contains(@class, 'shelf-i
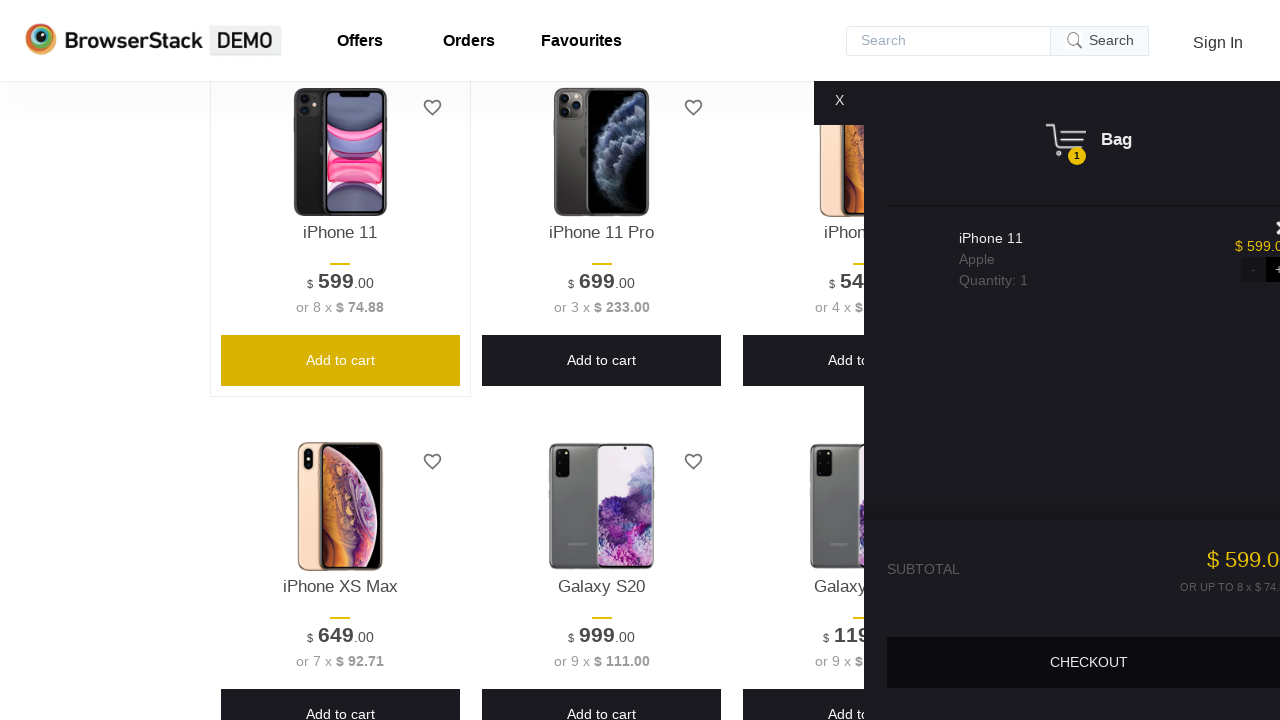

Cart updated and product added successfully
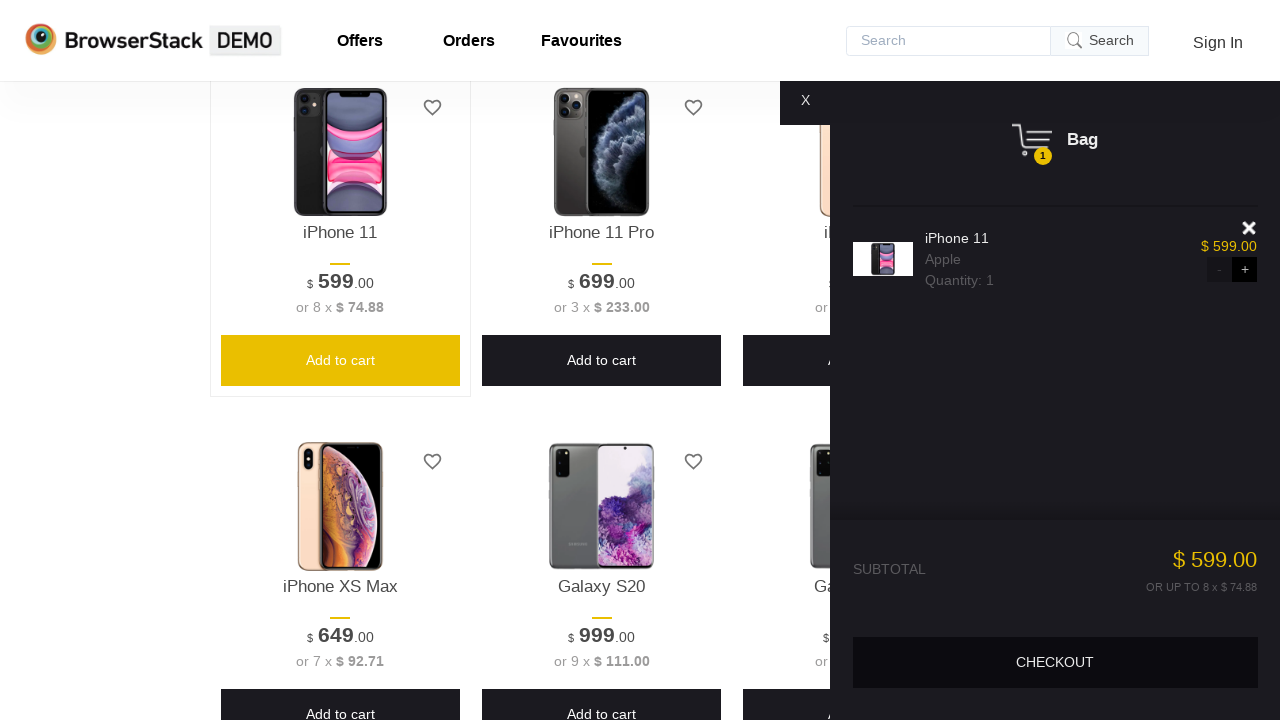

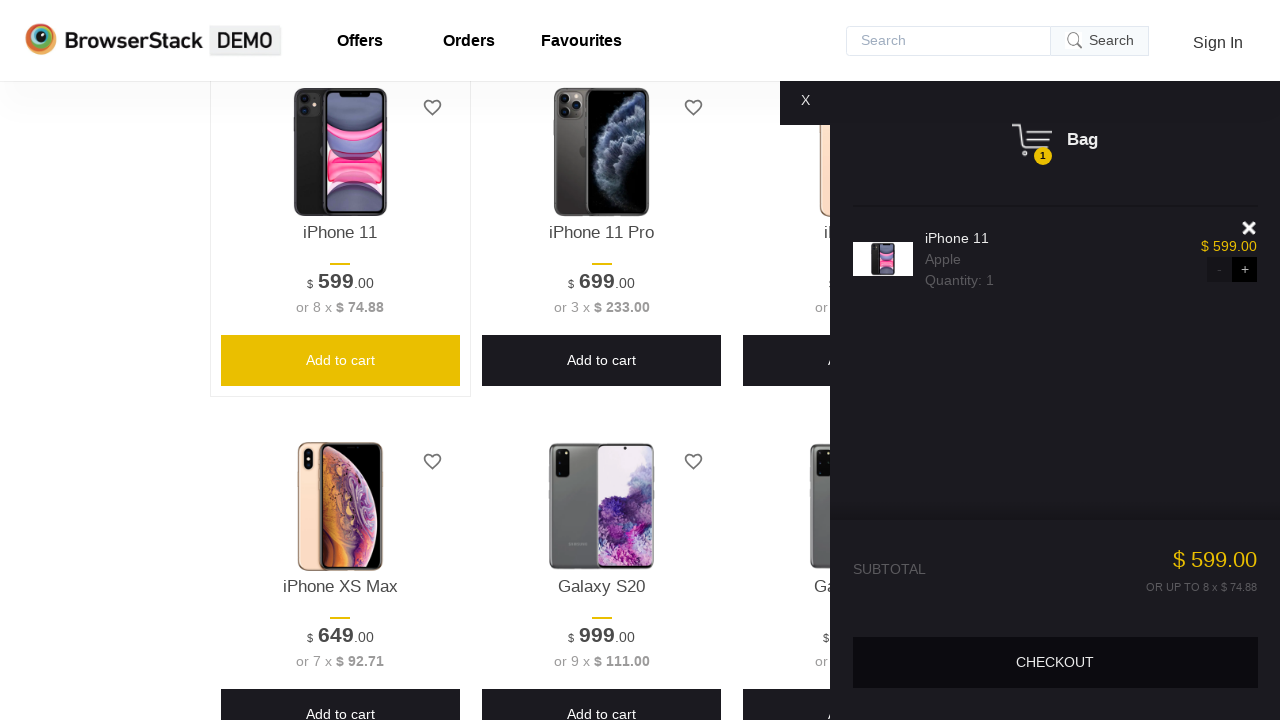